Tests form filling with keyboard actions by entering user information, using copy-paste functionality to duplicate the current address into permanent address field, and submitting the form

Starting URL: https://demoqa.com/text-box

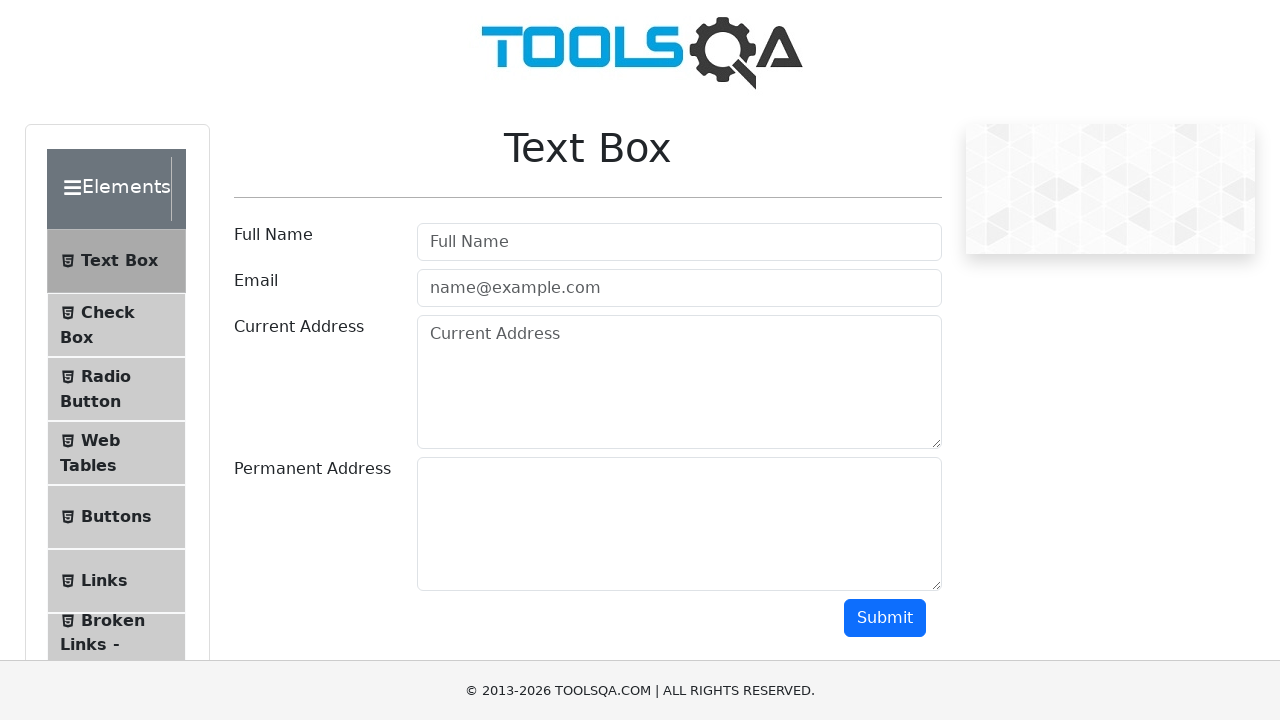

Filled user name field with 'Bill Gates' on #userName
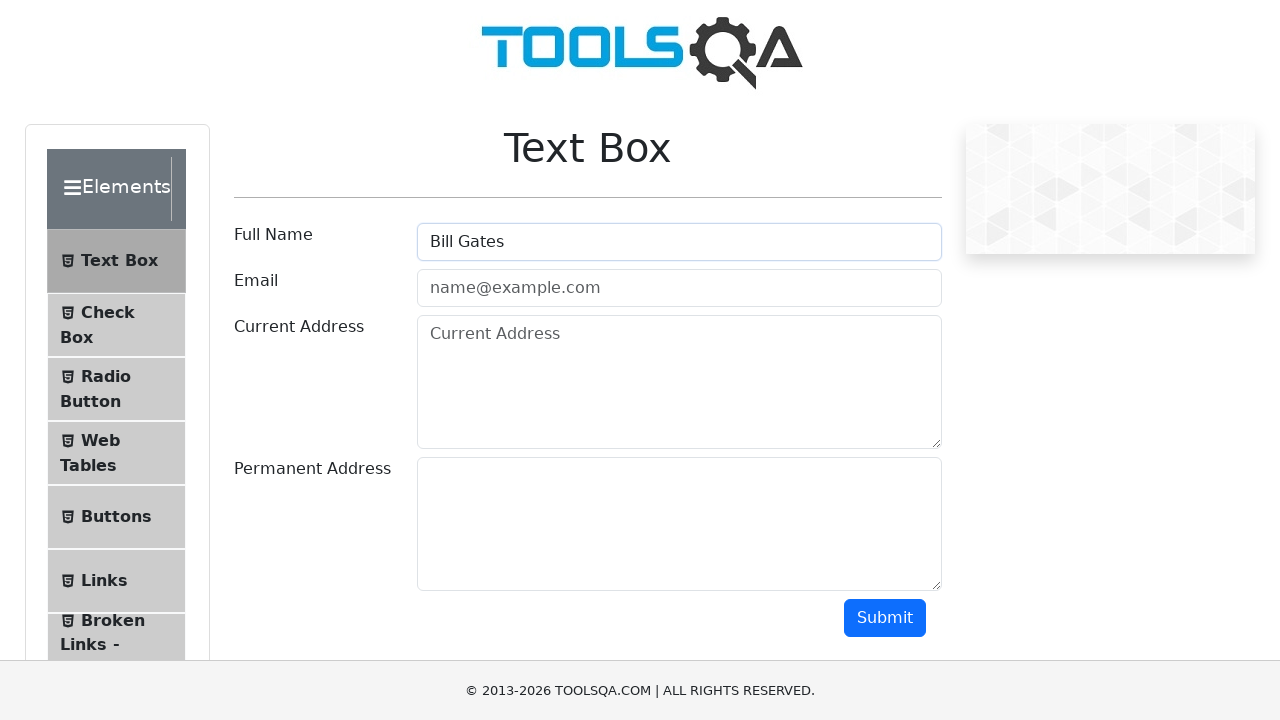

Filled current address field with Microsoft Corporation address on #currentAddress
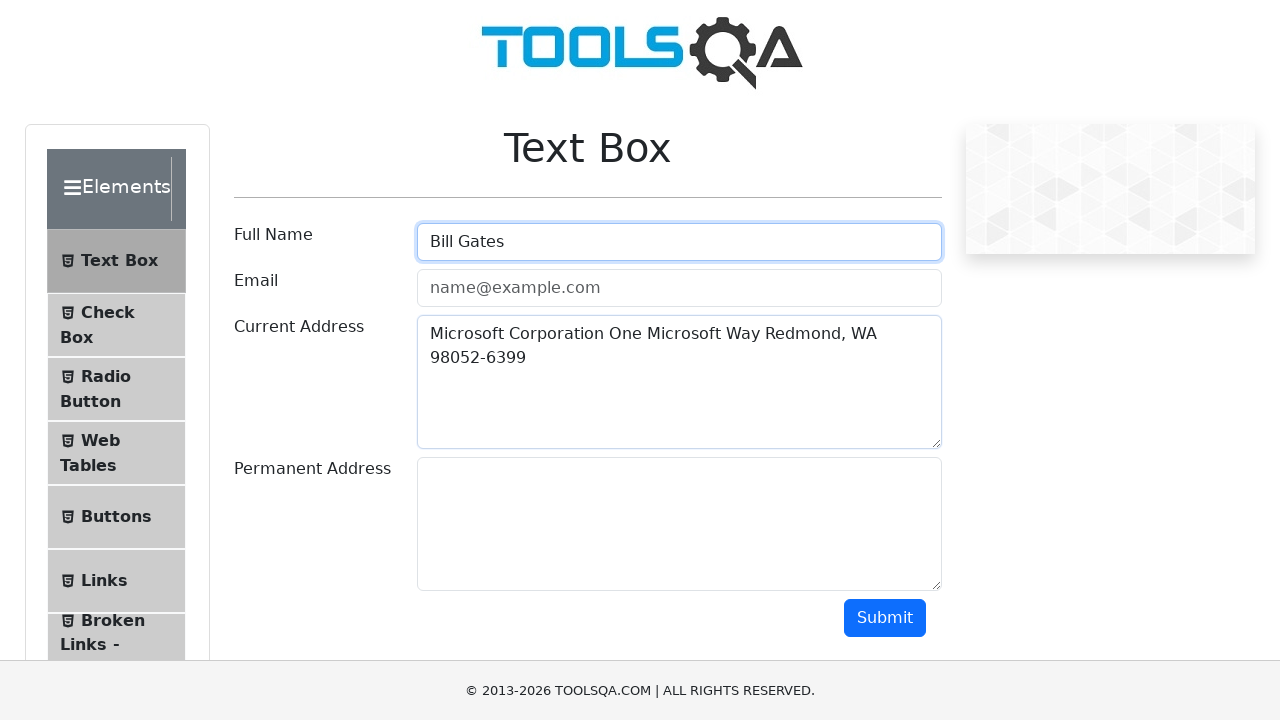

Clicked on current address field to focus it at (679, 382) on #currentAddress
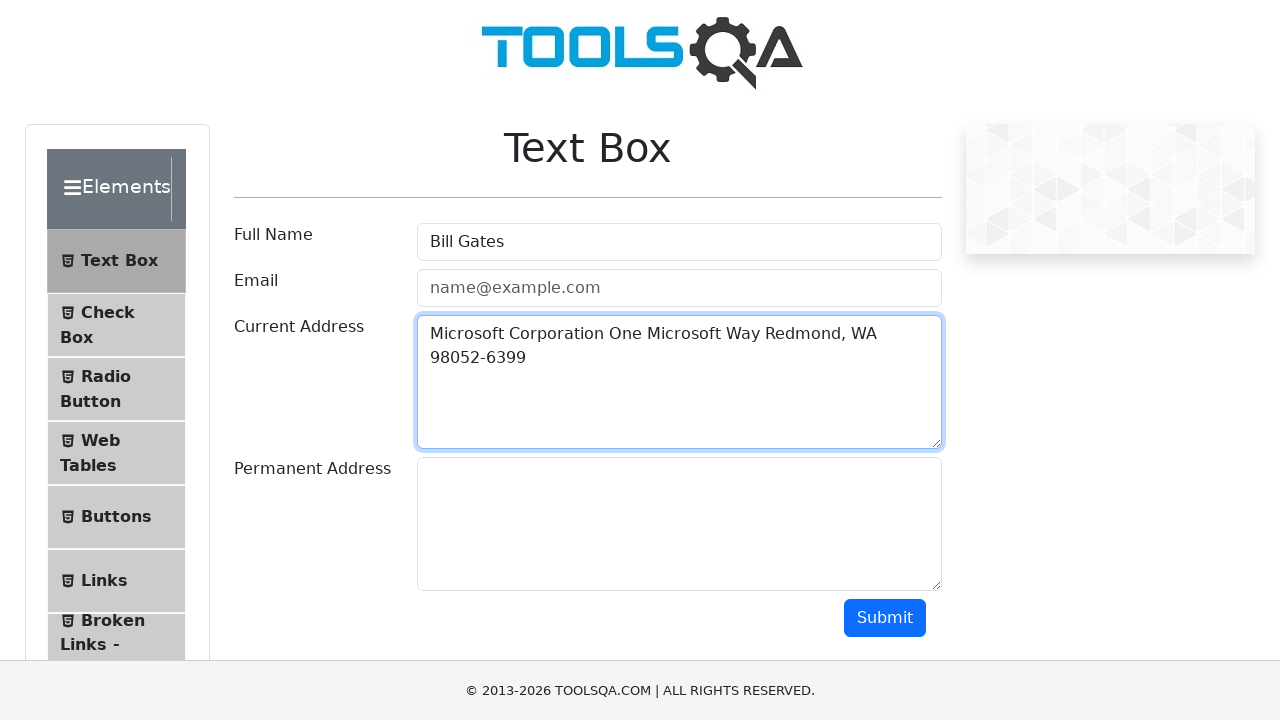

Selected all text in current address field using Ctrl+A
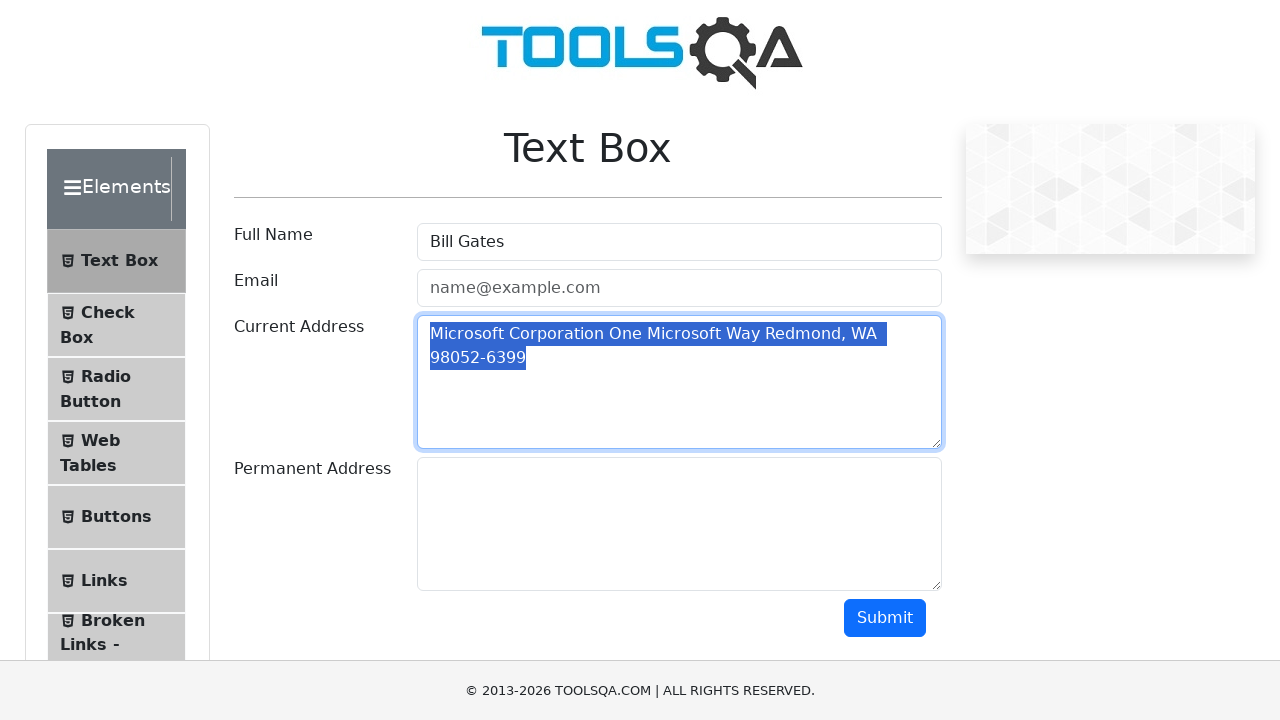

Copied selected address text using Ctrl+C
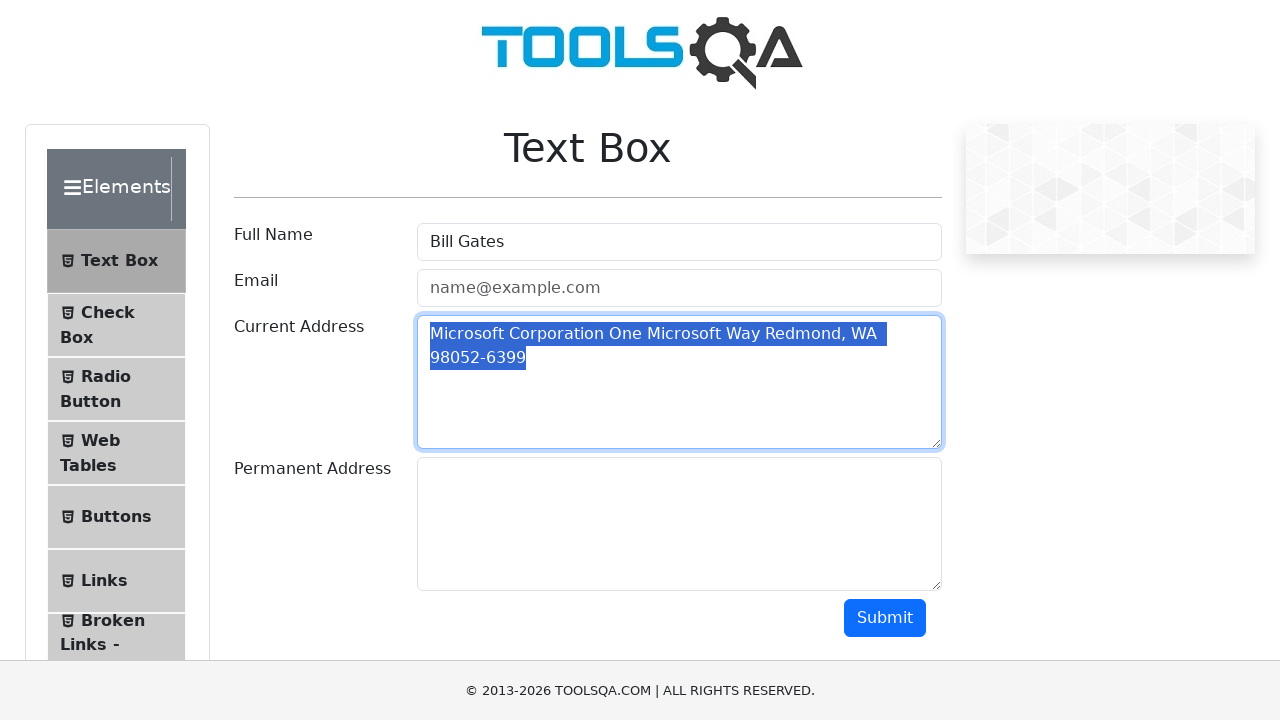

Clicked on permanent address field to focus it at (679, 524) on #permanentAddress
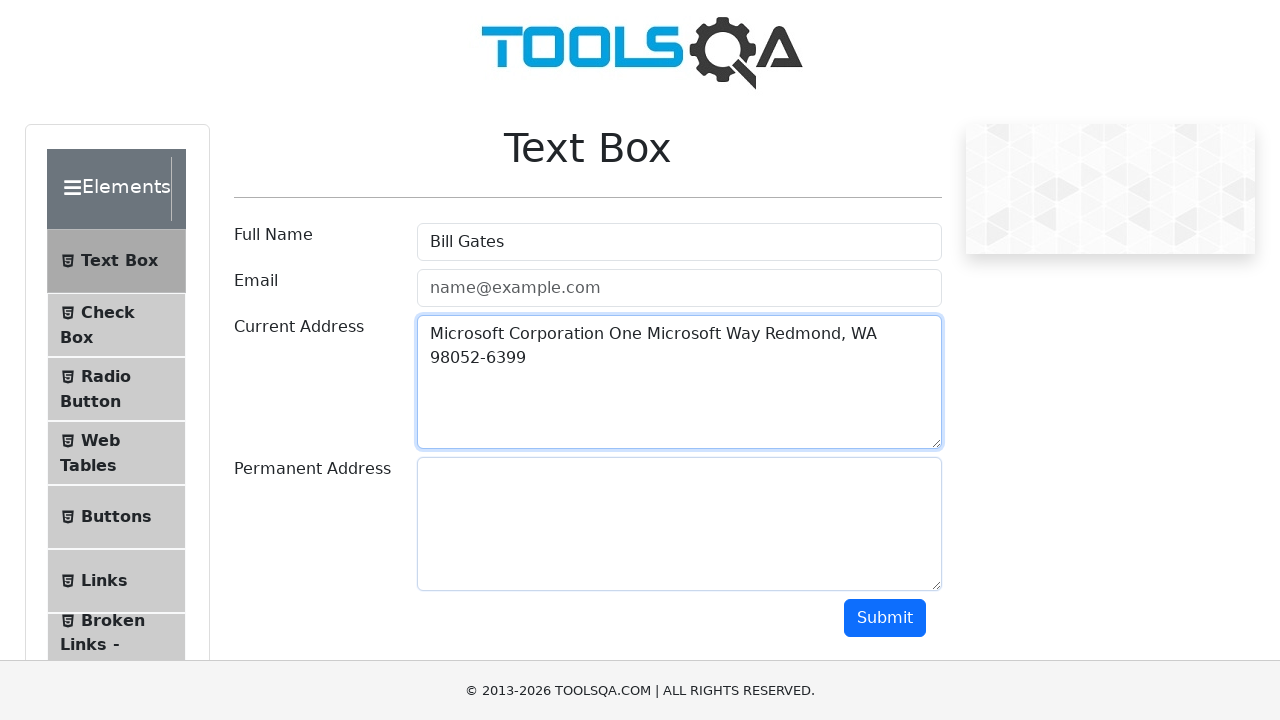

Pasted copied address into permanent address field using Ctrl+V
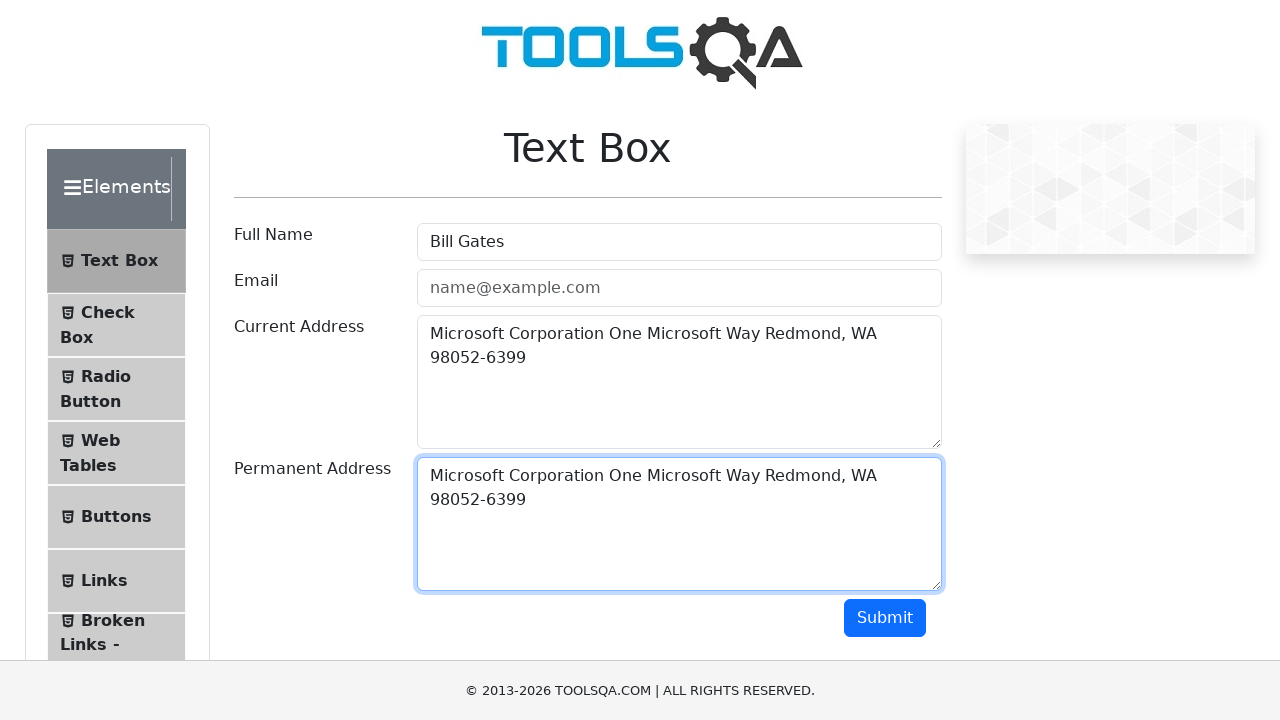

Clicked submit button to submit the form at (885, 618) on #submit
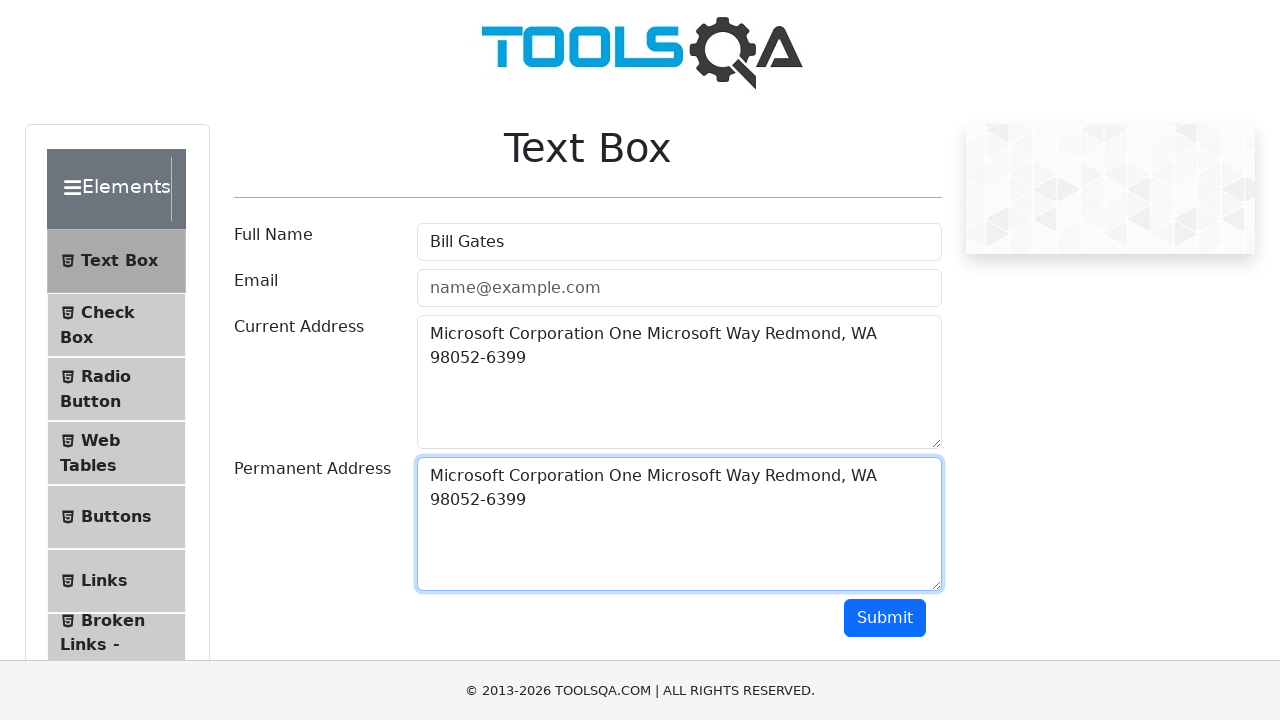

Waited 1000ms for form submission to complete
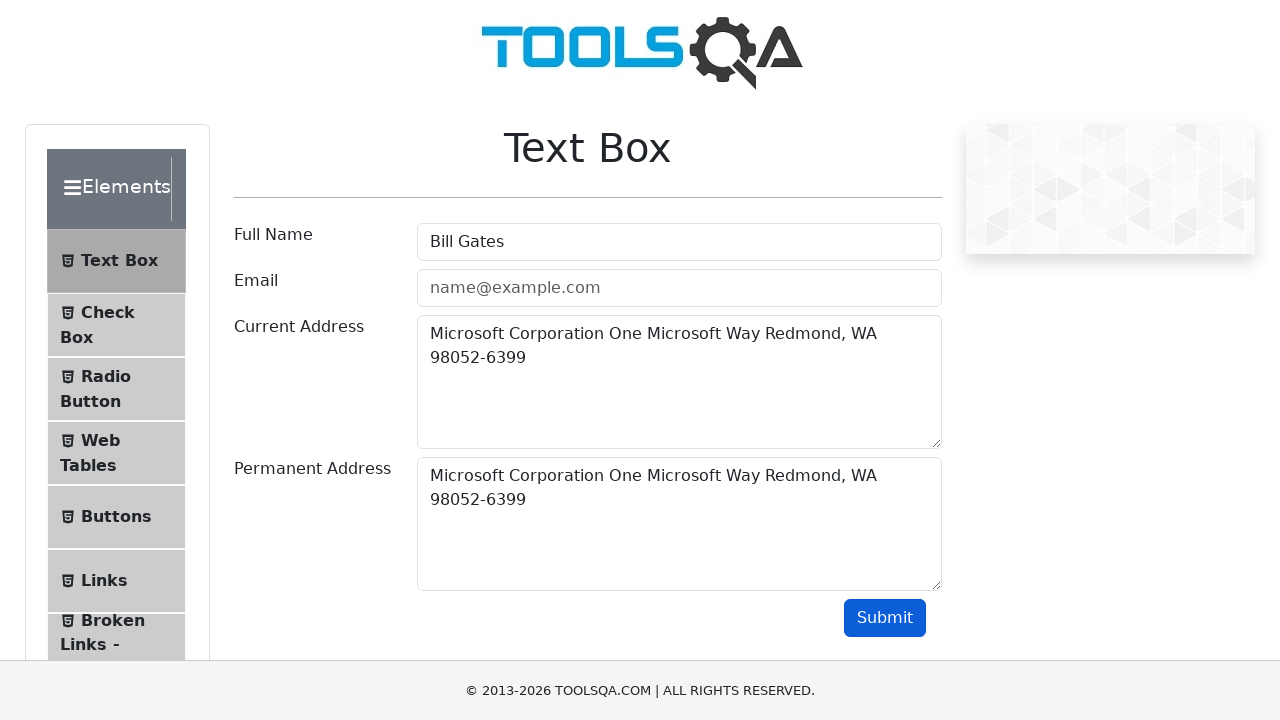

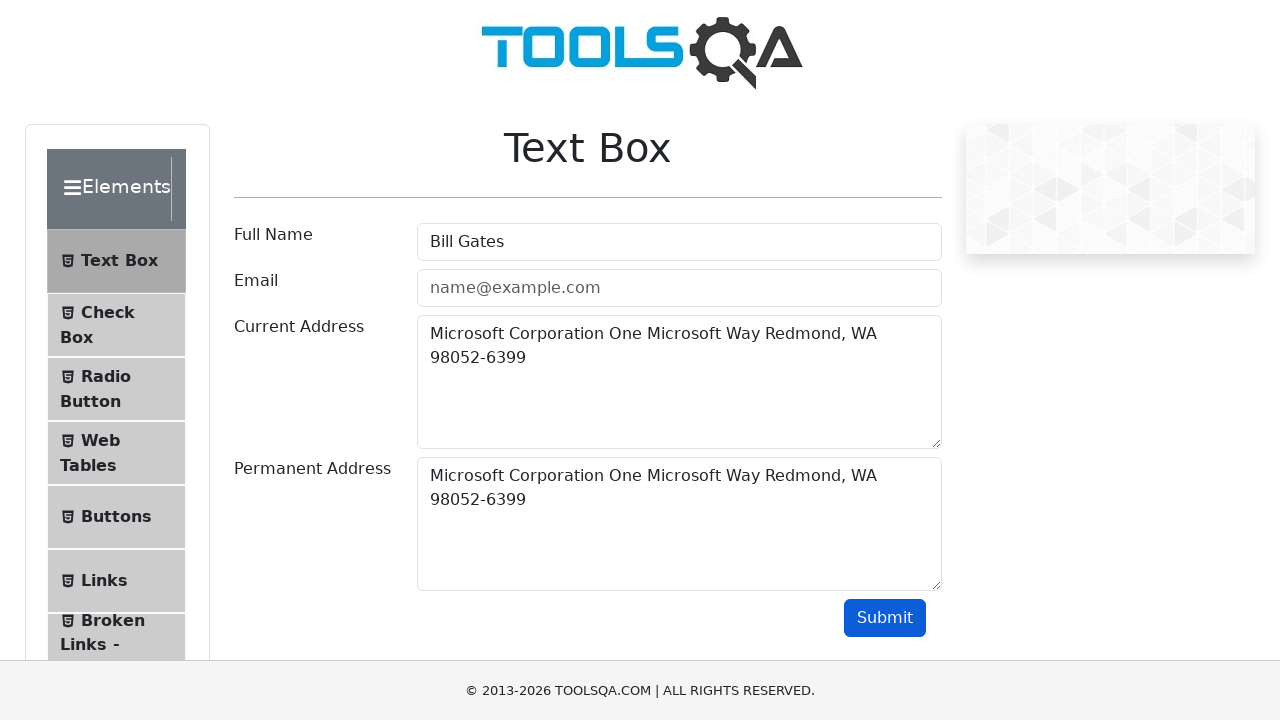